Tests the "load more" pagination functionality on a French travel booking site by clicking the load more button multiple times to reveal additional travel package listings.

Starting URL: https://www.pretapartir.fr/recherche#!/search?th=SJ&depart=A_PAR&dureeNuit=7-99&sort=promo_desc

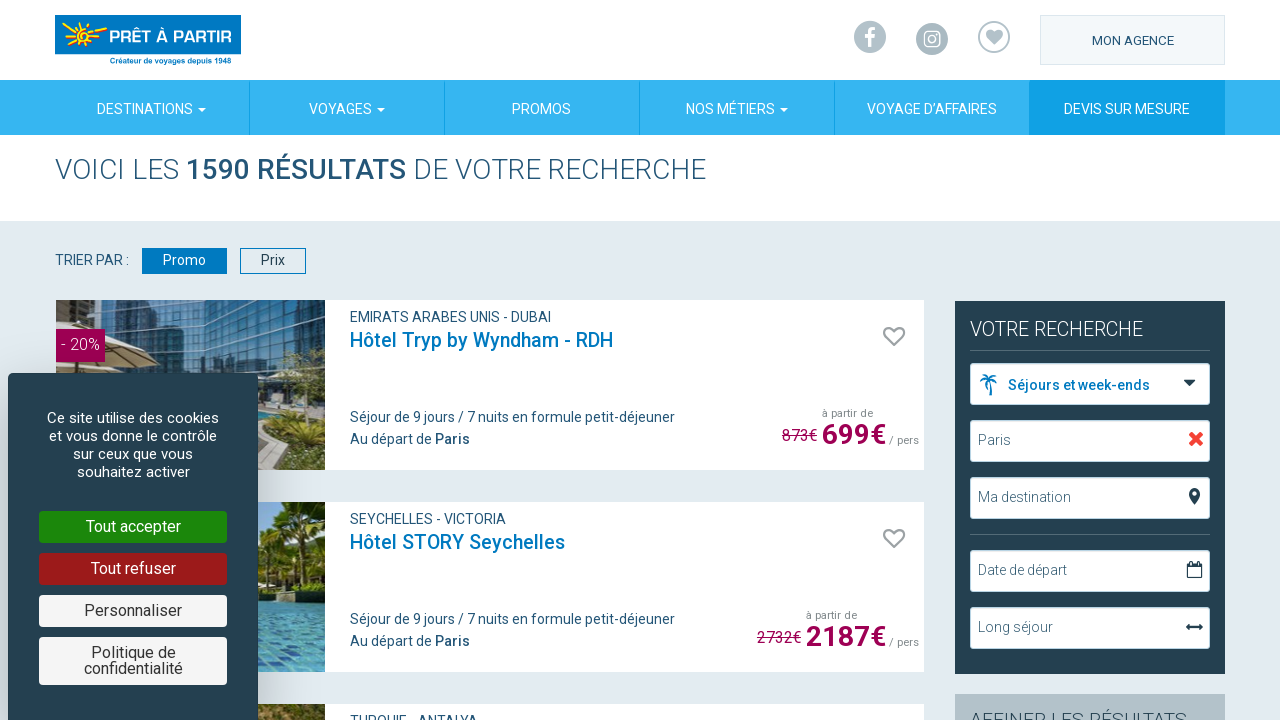

Waited for results count to load
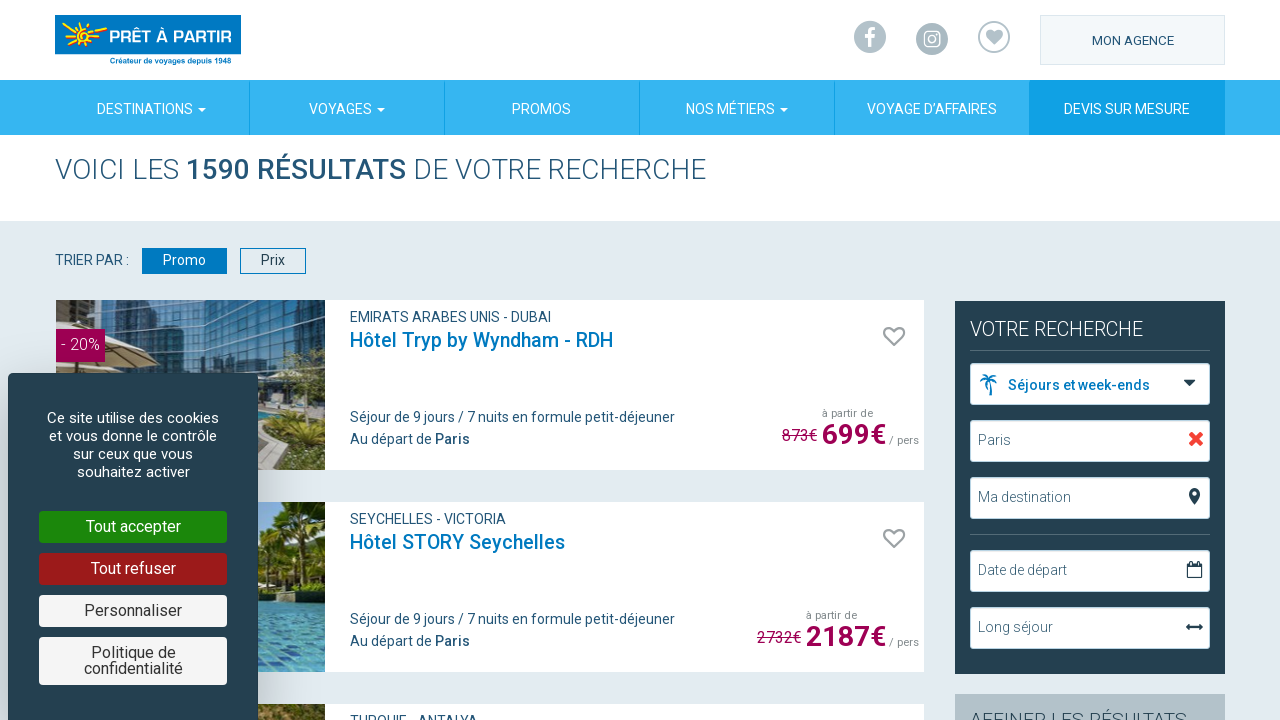

Clicked 'load more' button (iteration 1/5) at (182, 361) on a[ng-click='vm.loadMorePackage()']
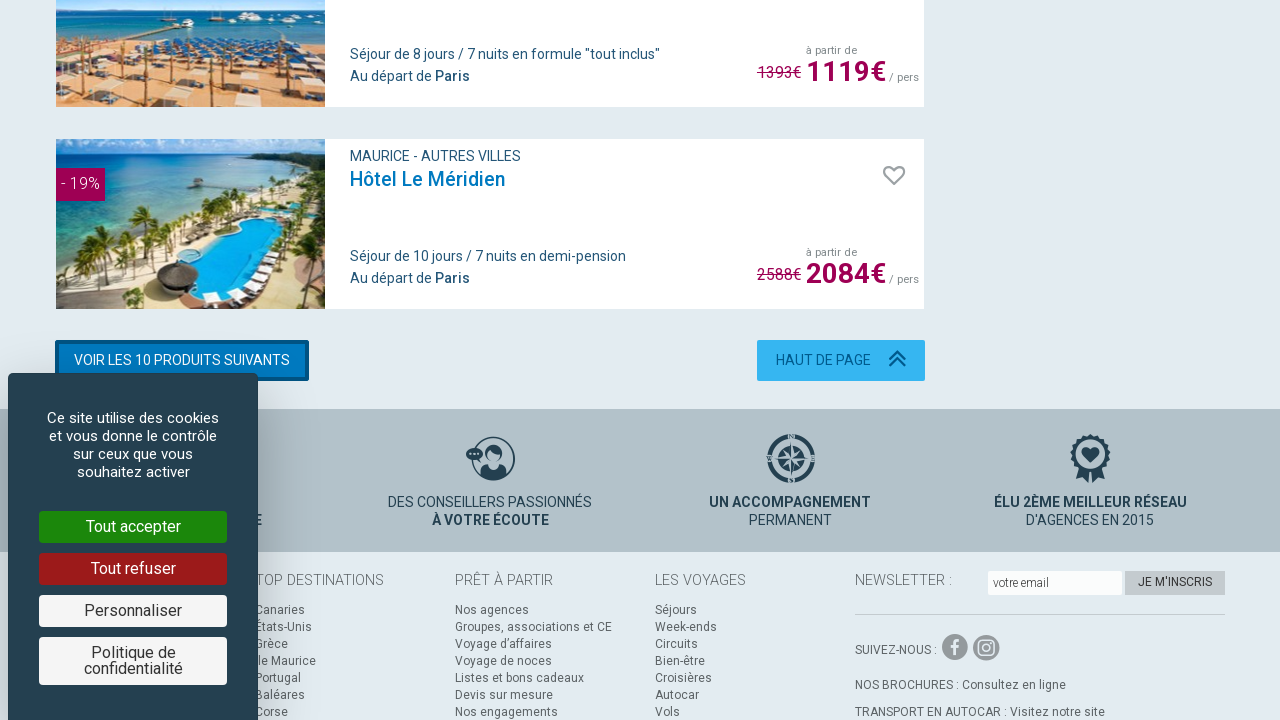

Waited 2 seconds for additional travel packages to load (iteration 1/5)
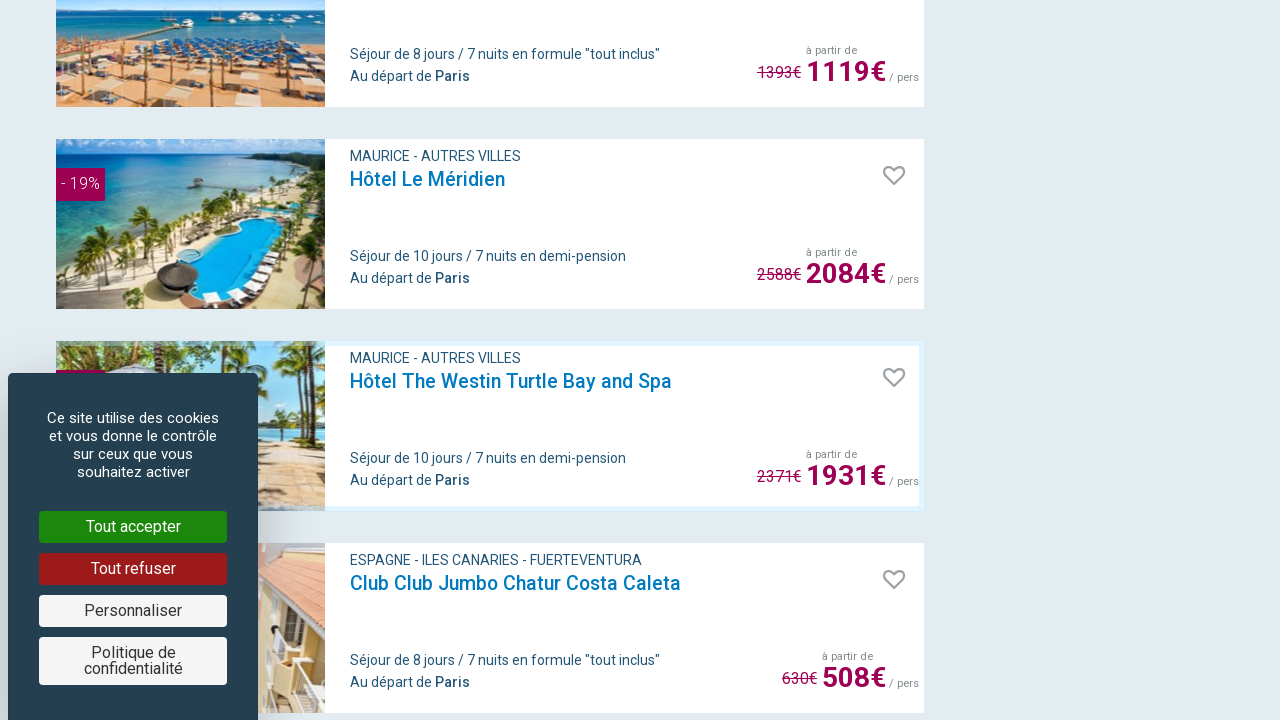

Clicked 'load more' button (iteration 2/5) at (182, 361) on a[ng-click='vm.loadMorePackage()']
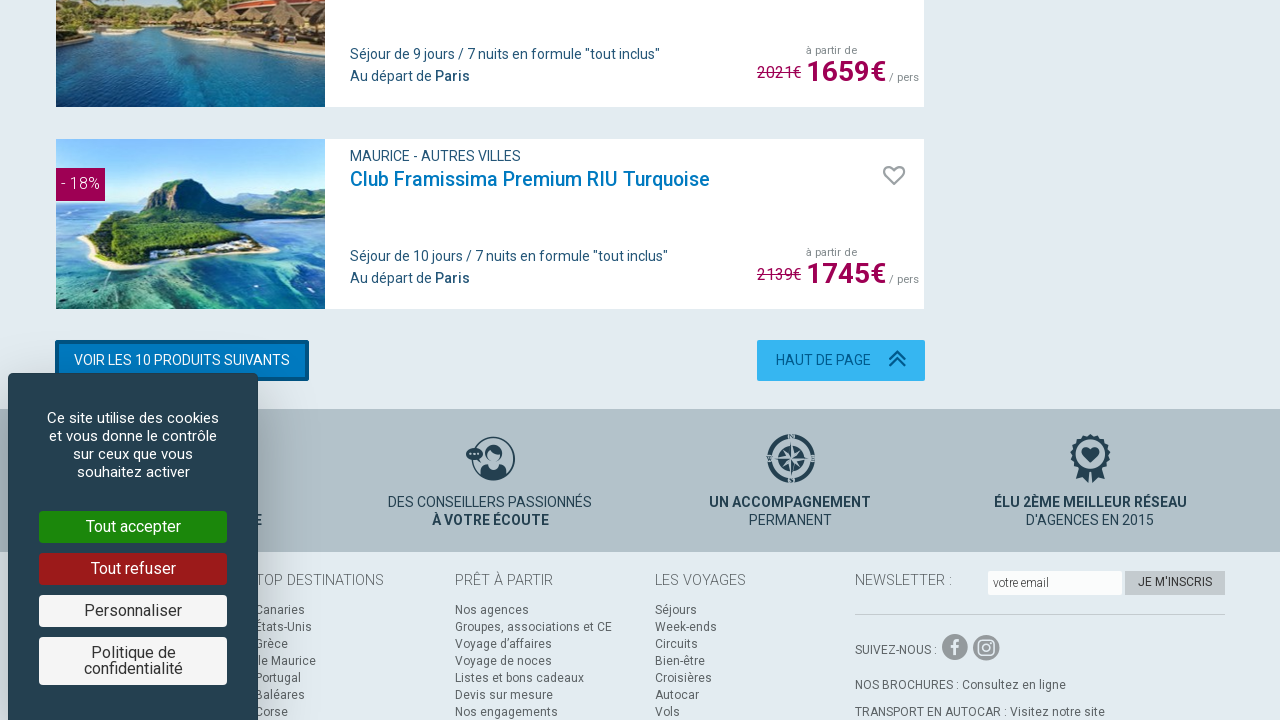

Waited 2 seconds for additional travel packages to load (iteration 2/5)
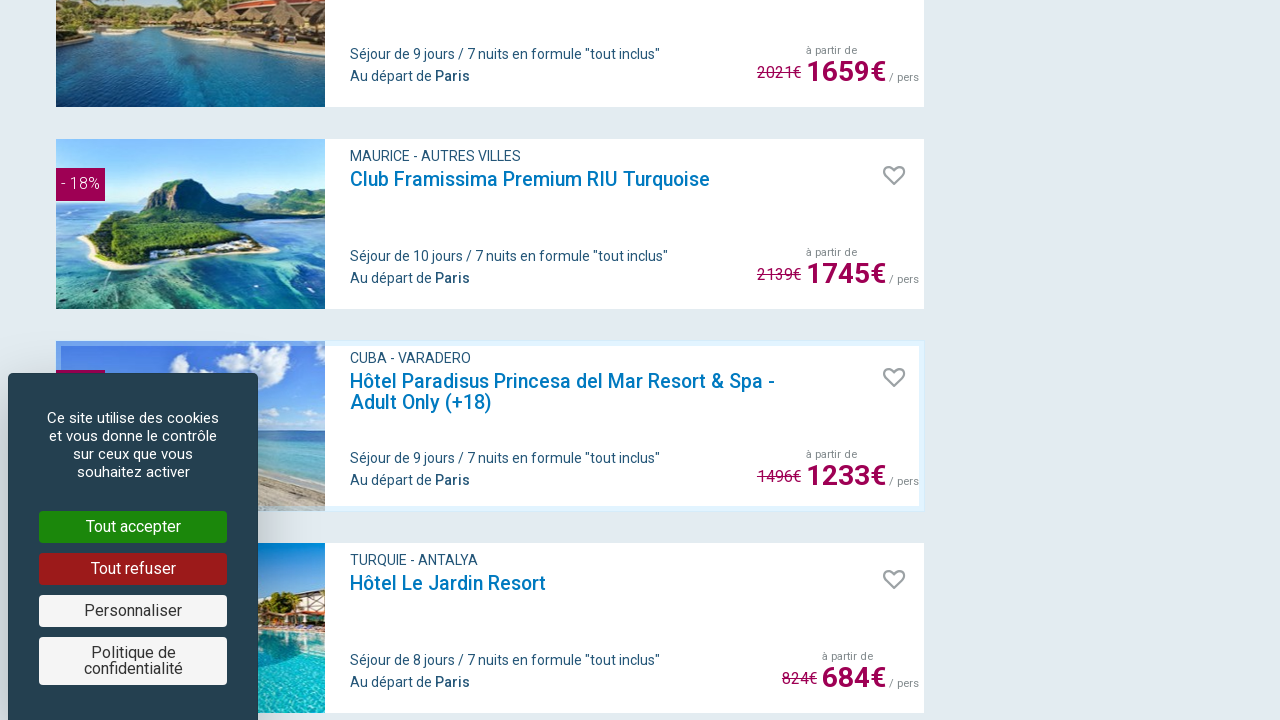

Clicked 'load more' button (iteration 3/5) at (182, 361) on a[ng-click='vm.loadMorePackage()']
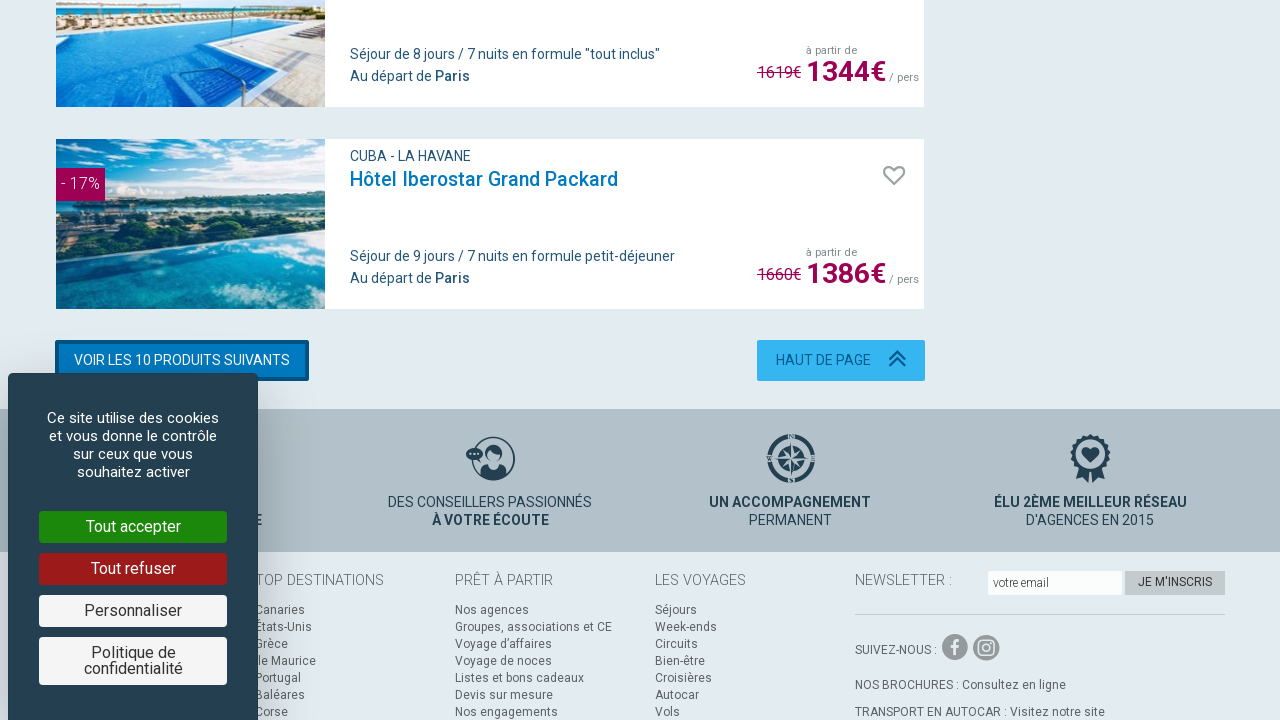

Waited 2 seconds for additional travel packages to load (iteration 3/5)
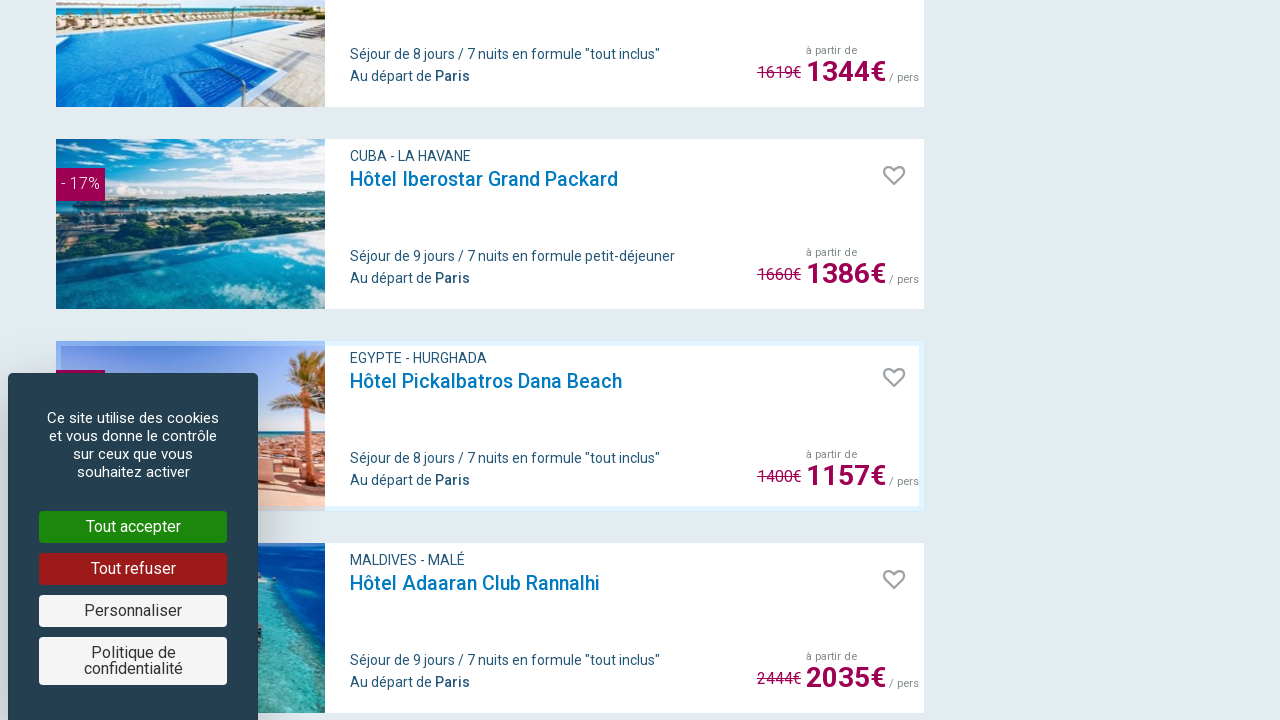

Clicked 'load more' button (iteration 4/5) at (182, 361) on a[ng-click='vm.loadMorePackage()']
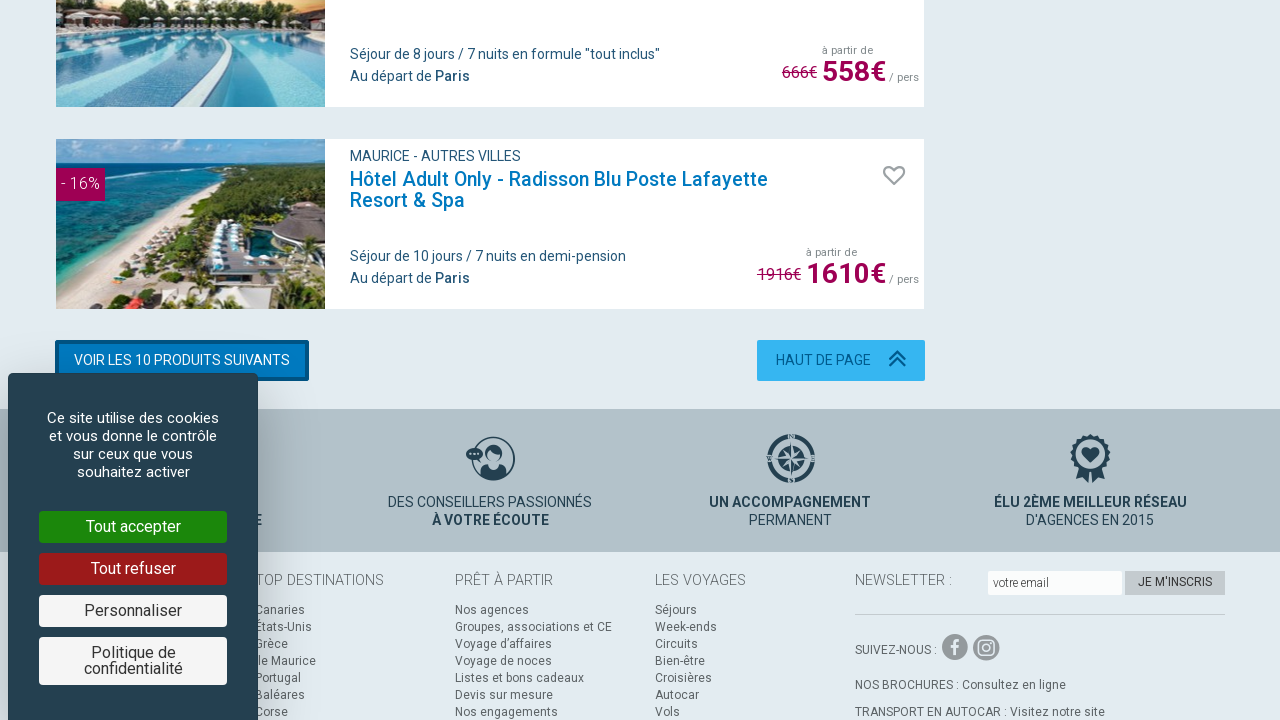

Waited 2 seconds for additional travel packages to load (iteration 4/5)
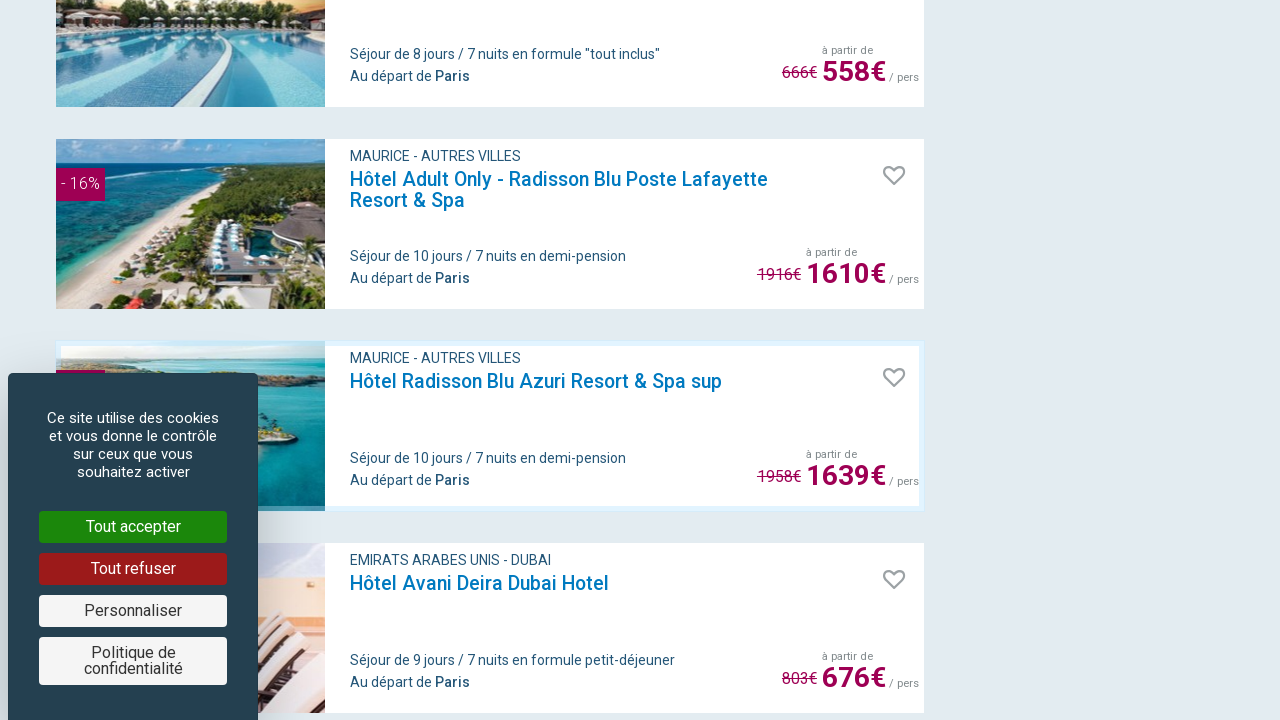

Clicked 'load more' button (iteration 5/5) at (182, 361) on a[ng-click='vm.loadMorePackage()']
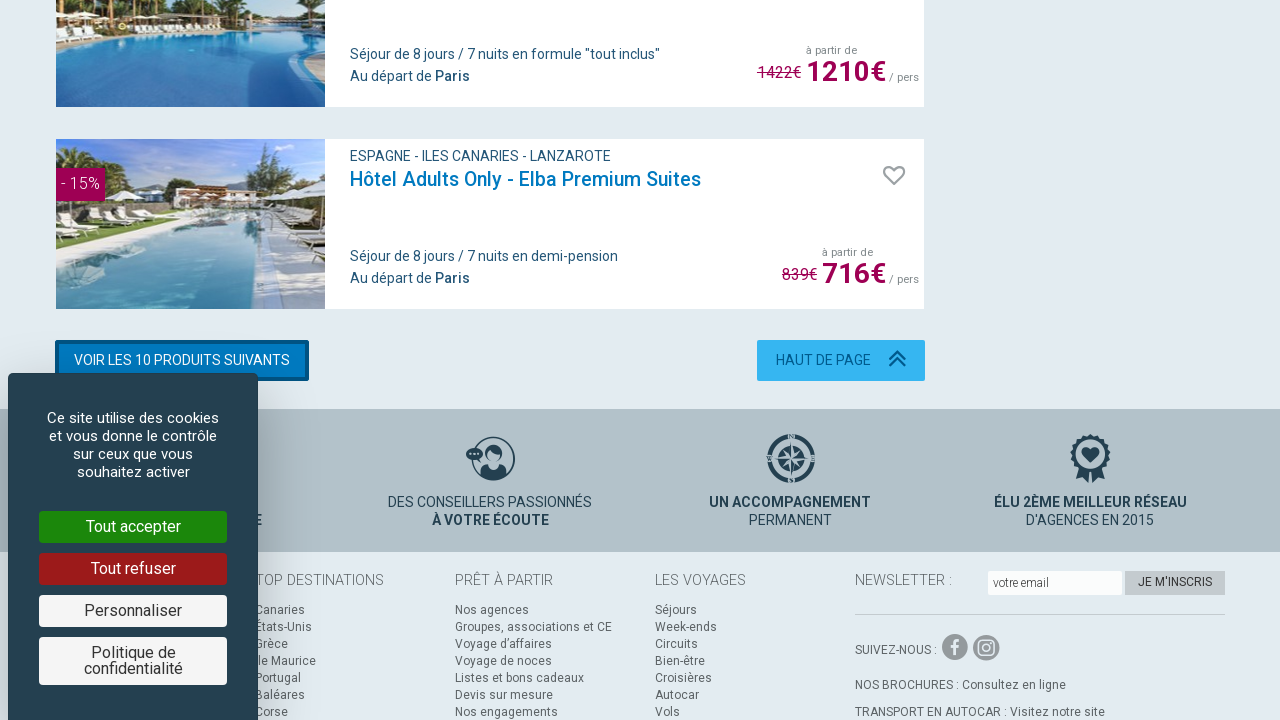

Waited 2 seconds for additional travel packages to load (iteration 5/5)
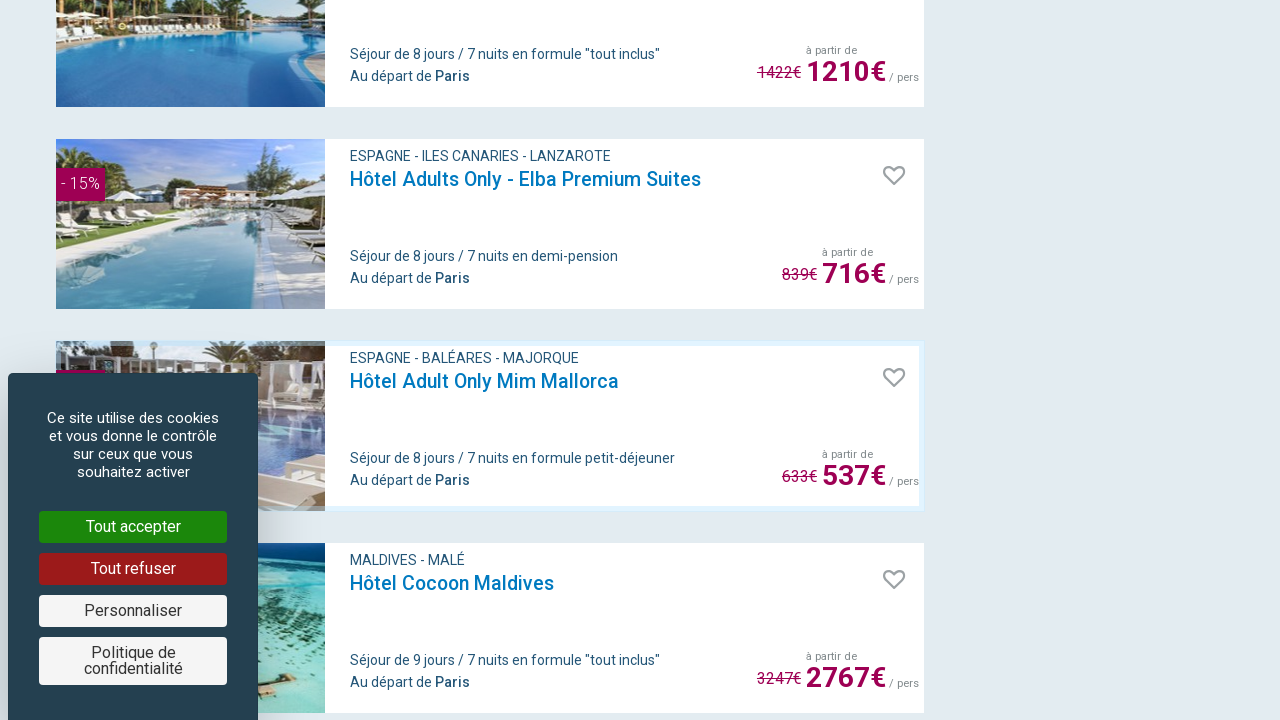

Verified travel package listings are displayed
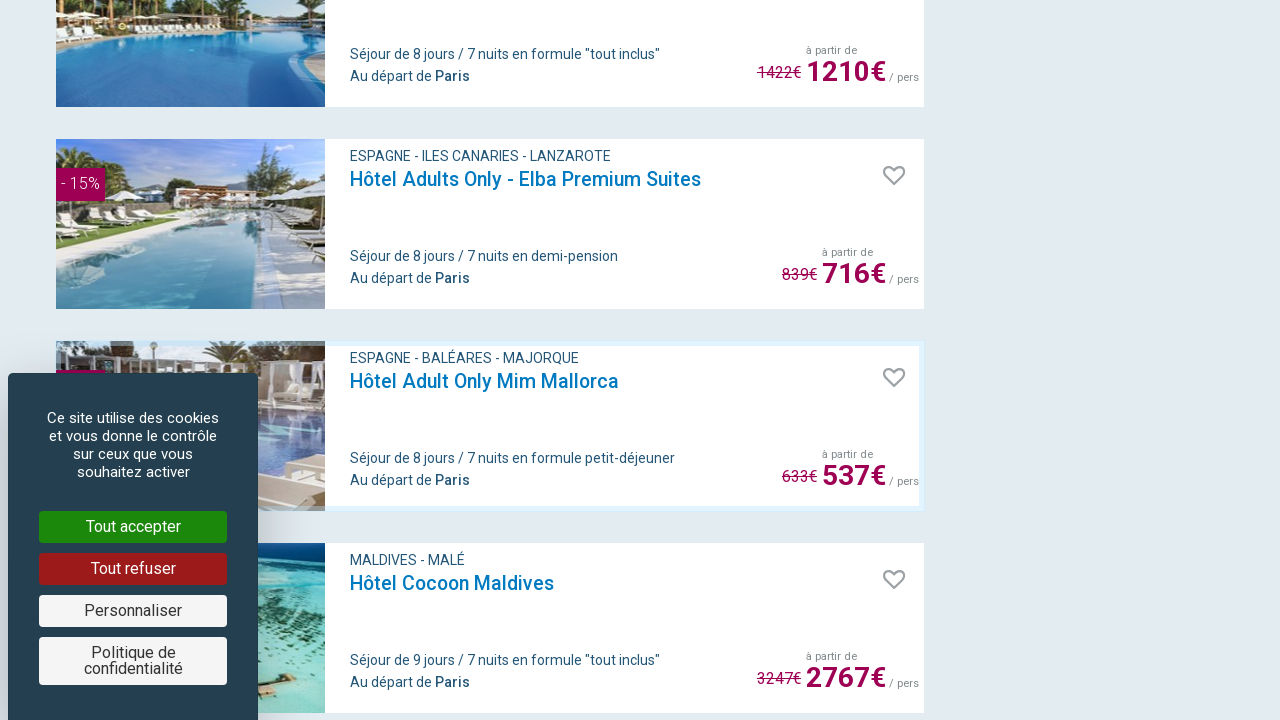

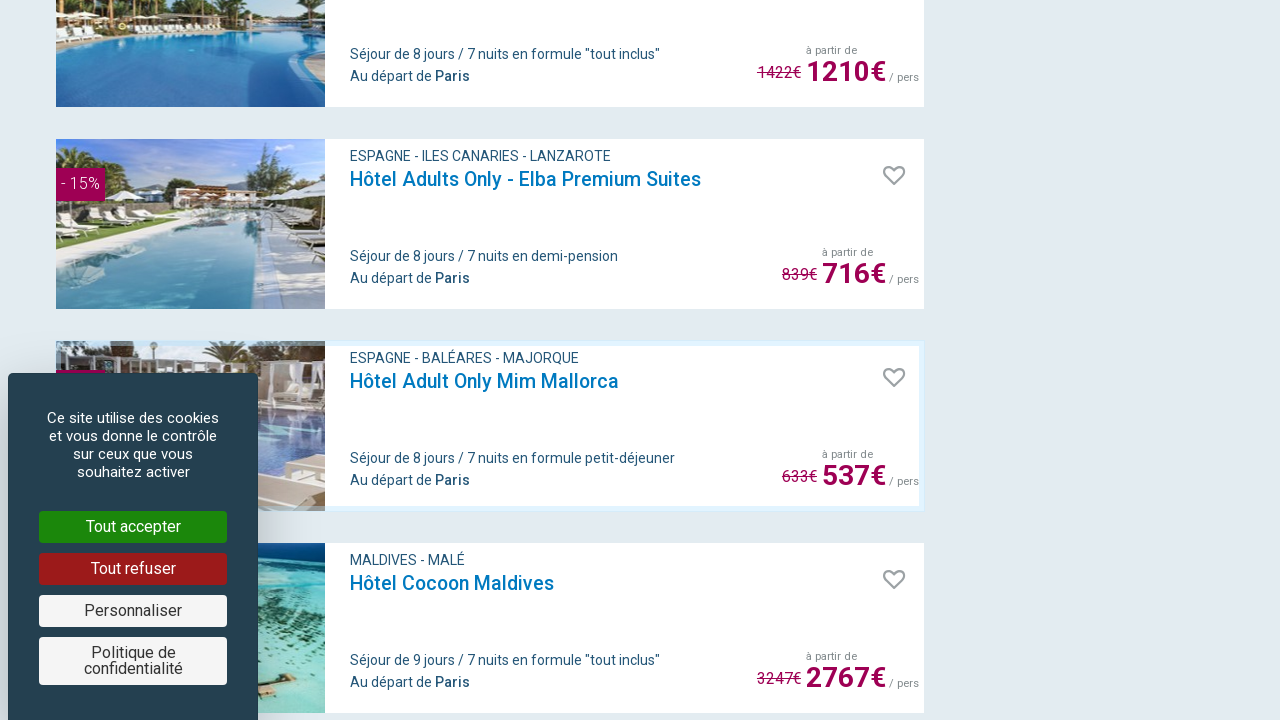